Tests radio button selection by navigating to radio button page and selecting different options

Starting URL: http://formy-project.herokuapp.com

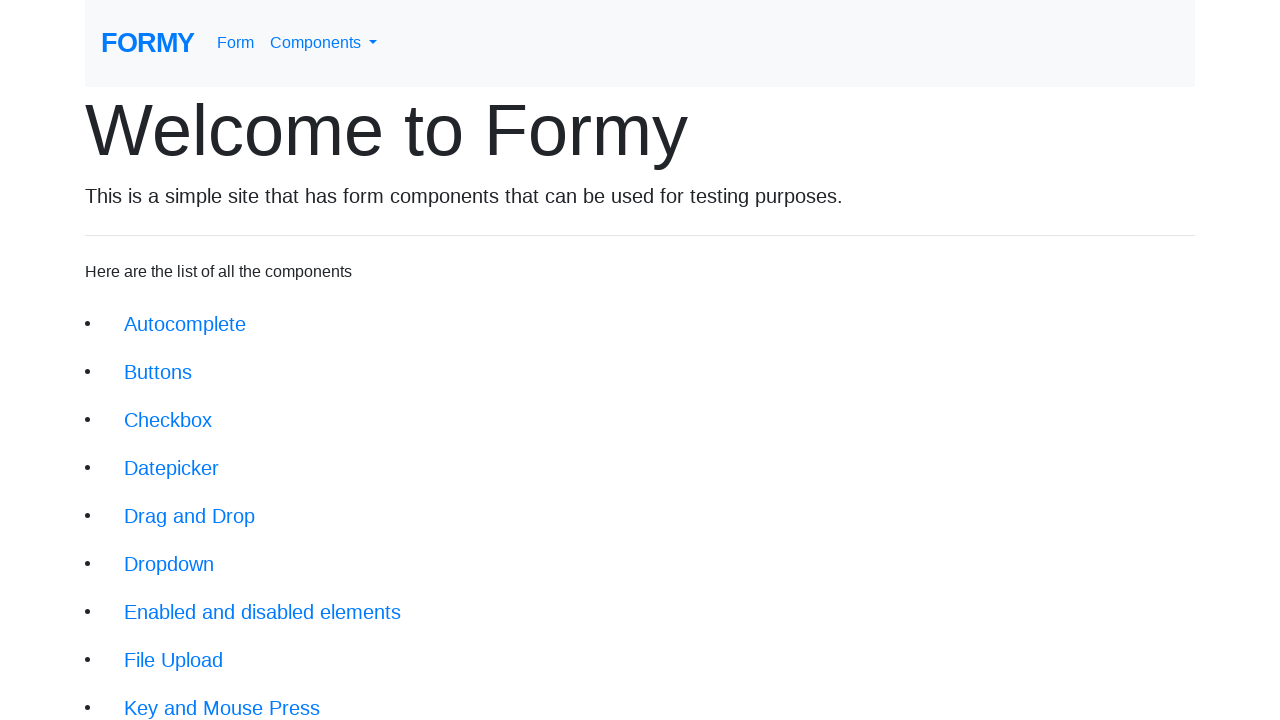

Clicked on radio button link from homepage at (182, 600) on li a.btn.btn-lg[href='/radiobutton']
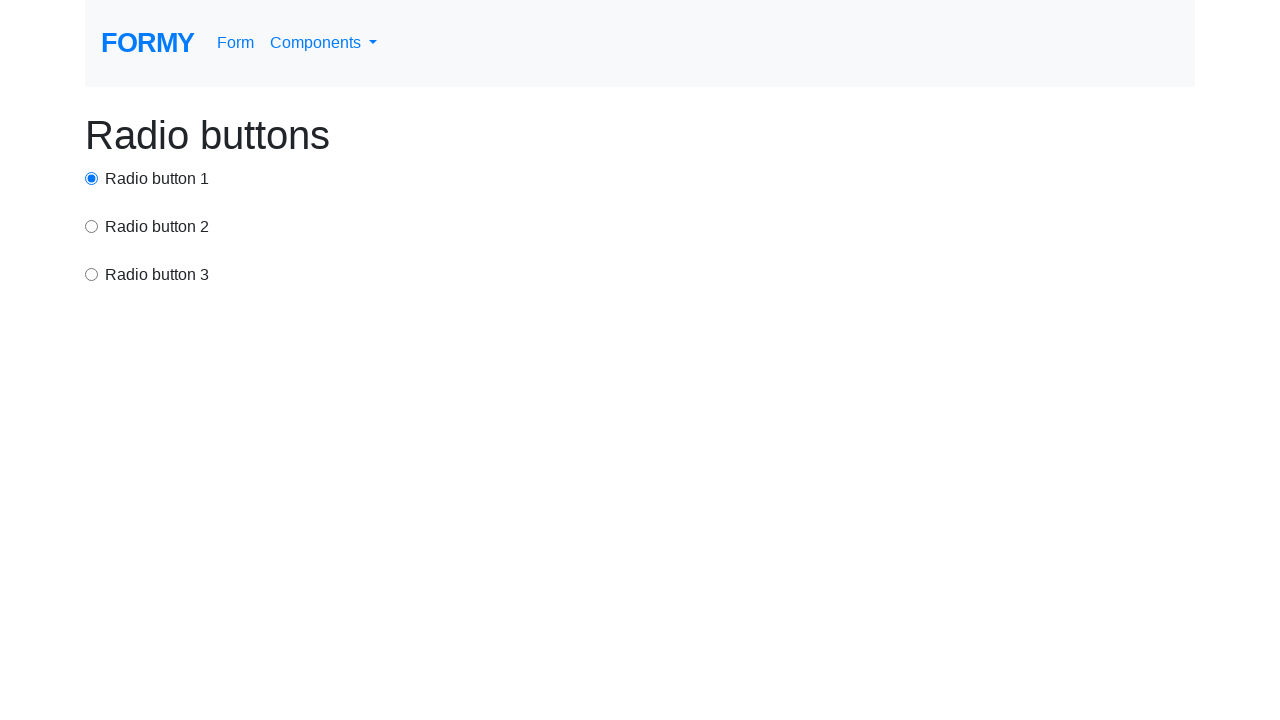

Selected radio button option 1 at (92, 178) on div.form-check input[value='option1']
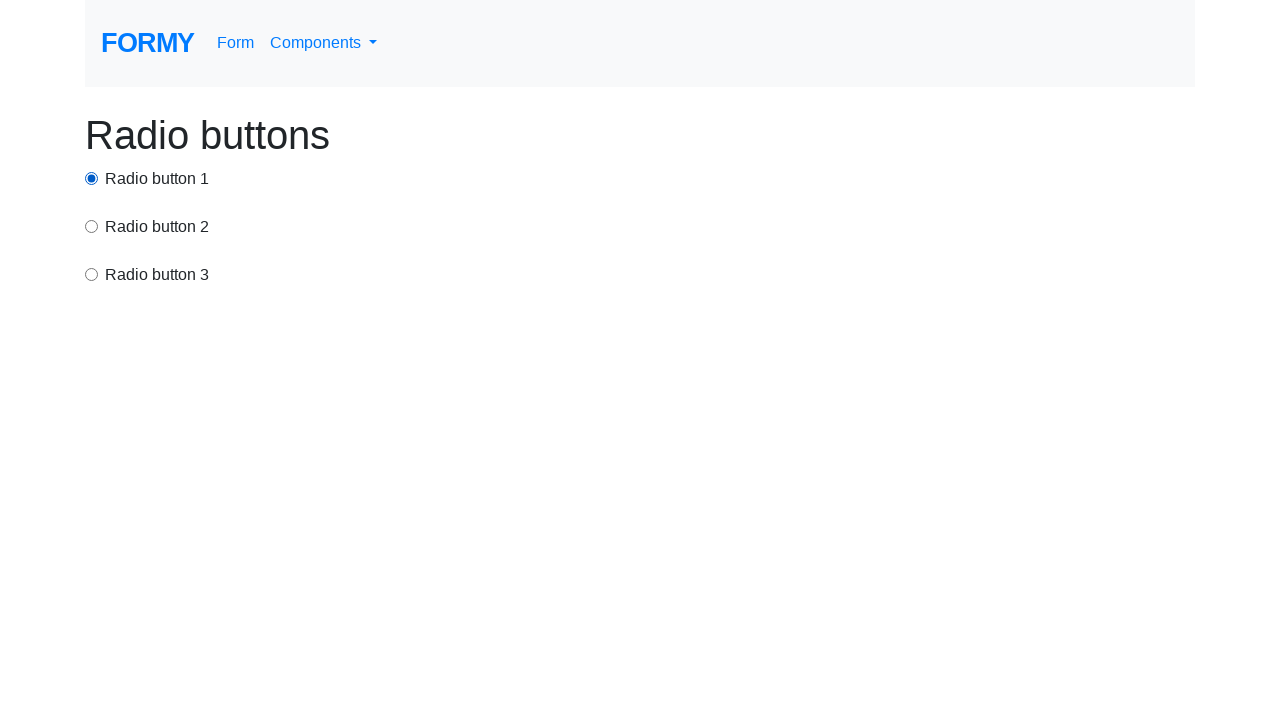

Selected radio button option 2 at (92, 226) on div.form-check input[value='option2']
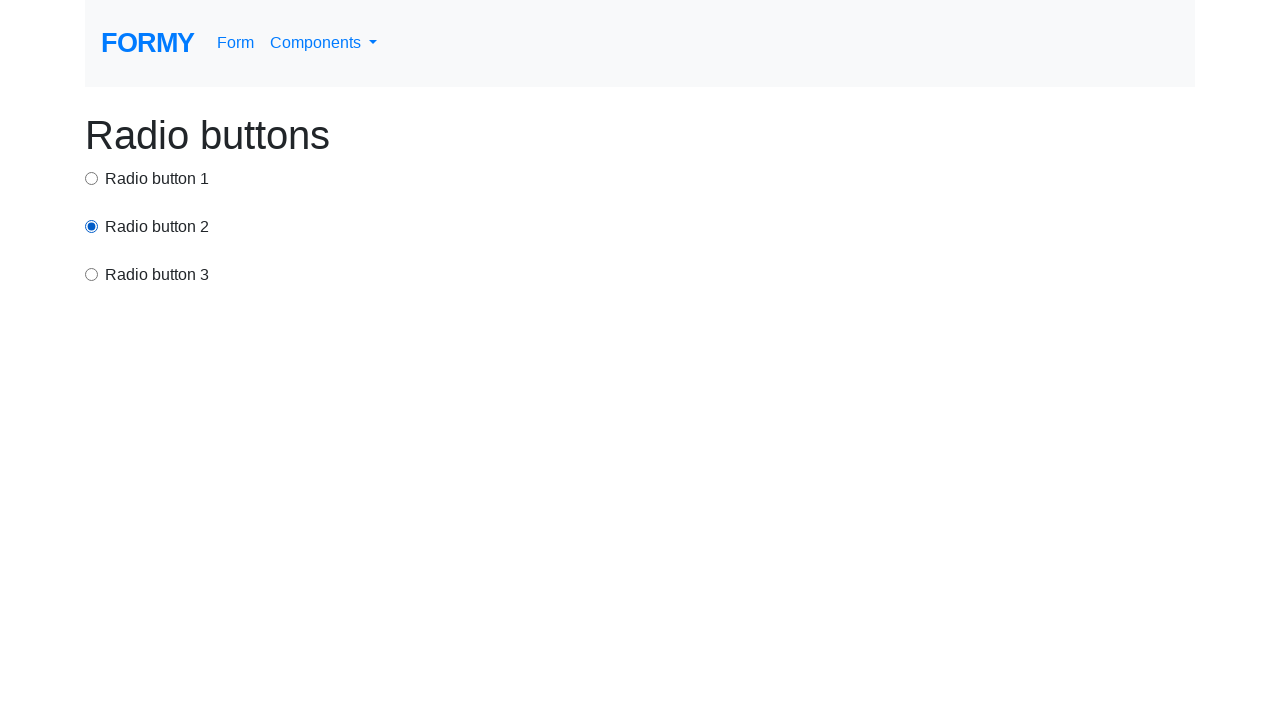

Selected radio button option 3 at (92, 274) on div.form-check input[value='option3']
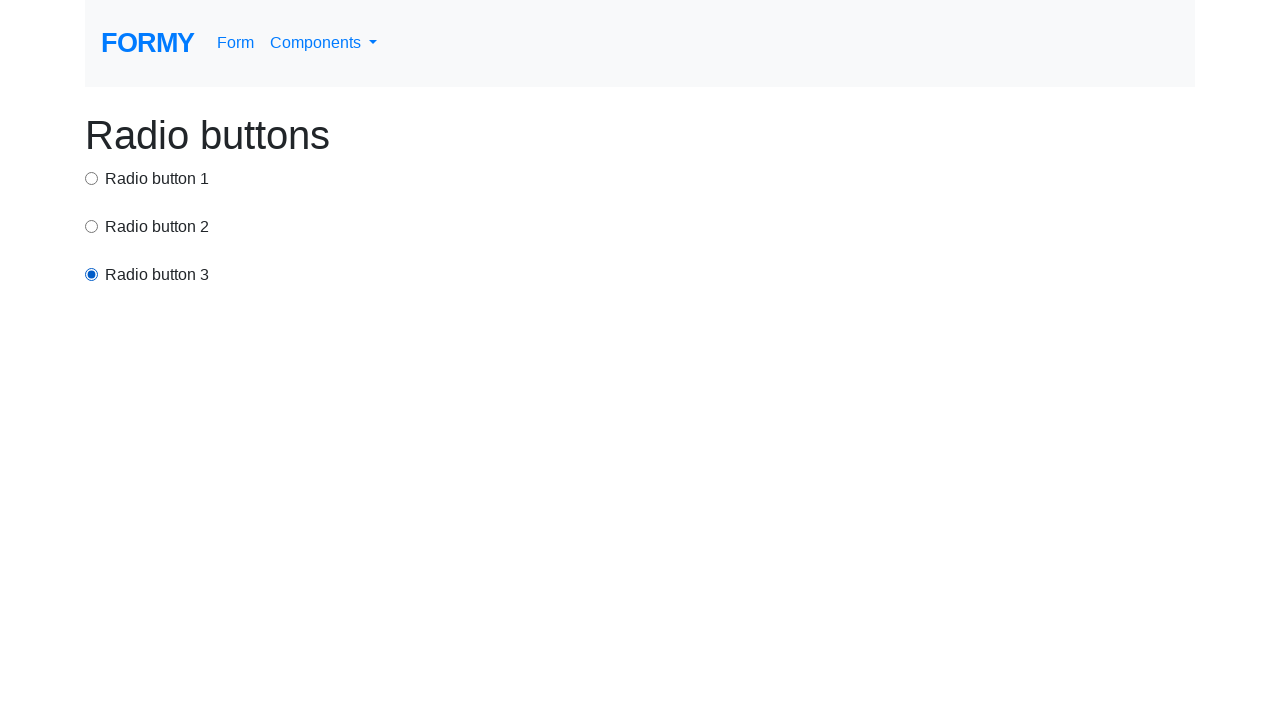

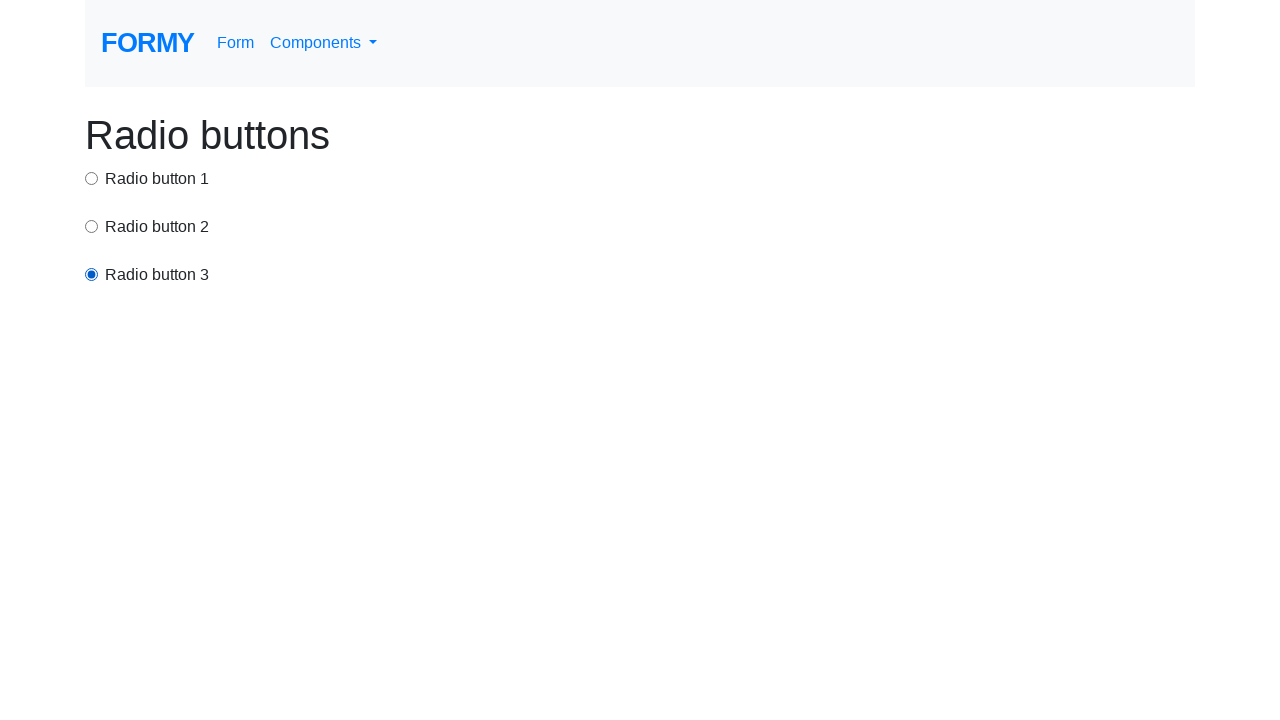